Navigates to a football statistics page and clicks on "All matches" button to display match data

Starting URL: https://www.adamchoi.co.uk/overs/detailed

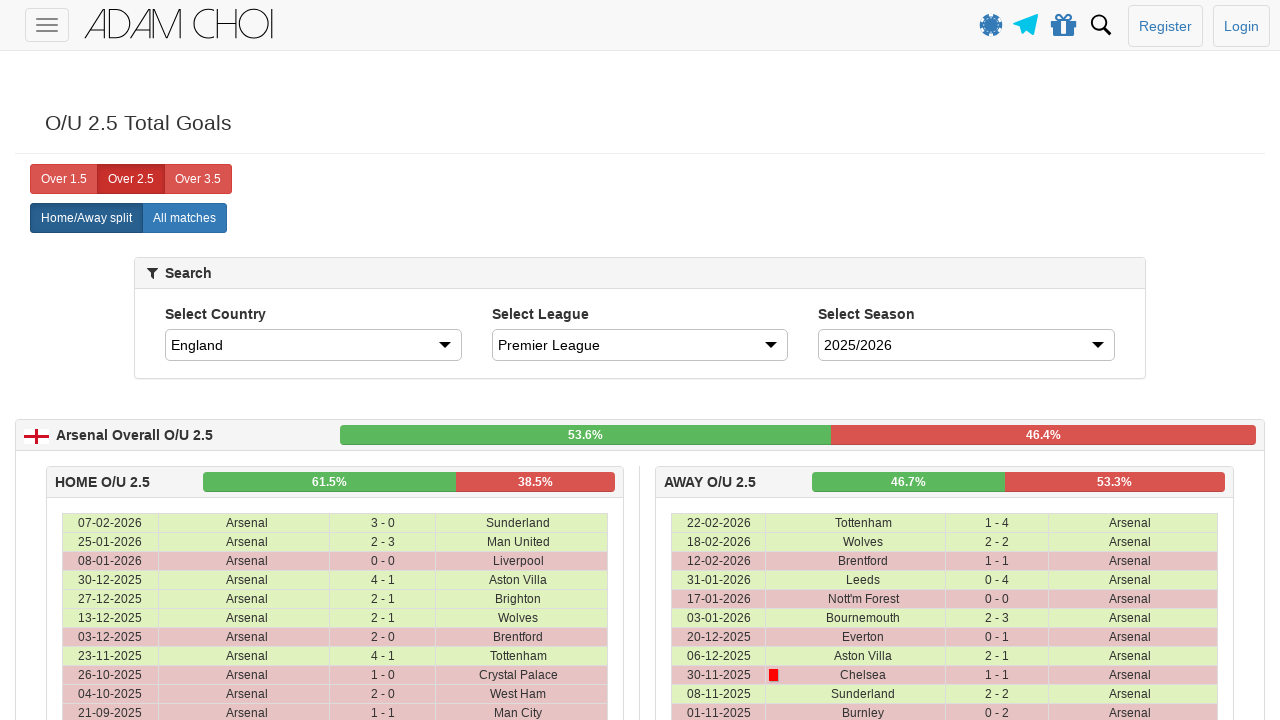

Navigated to football statistics page
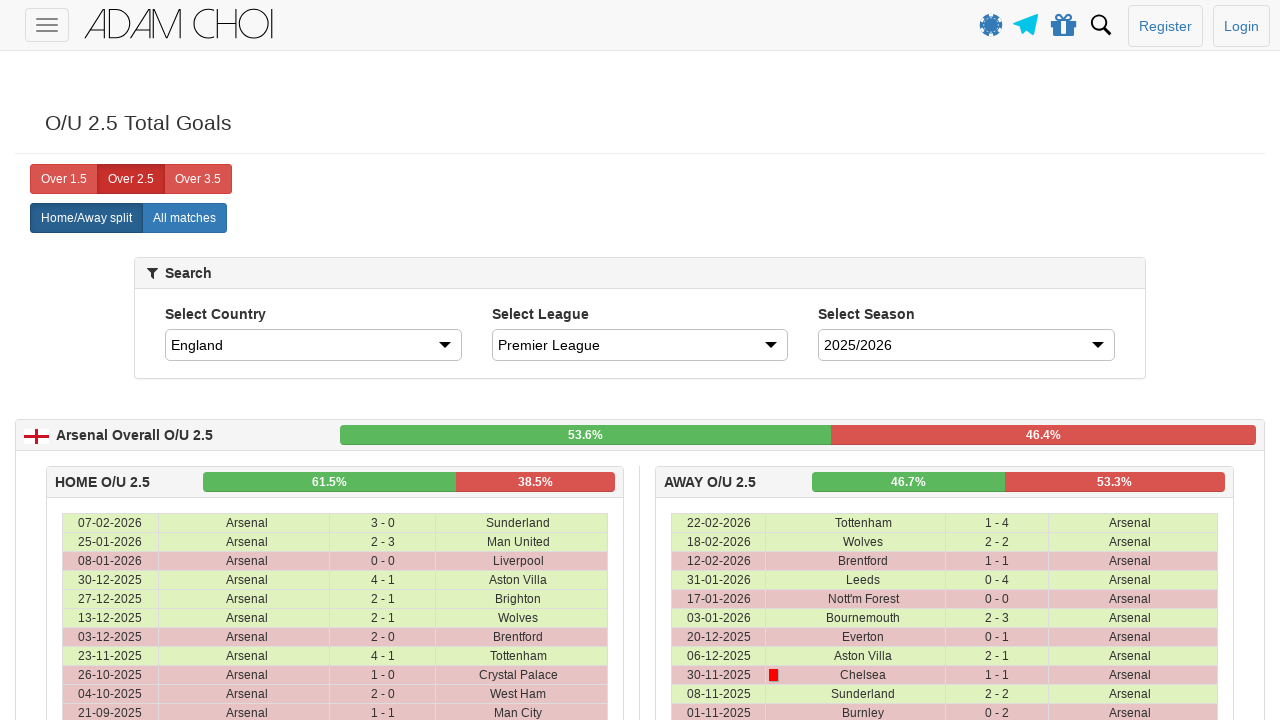

Clicked on 'All matches' button at (184, 218) on xpath=//label[@analytics-event="All matches"]
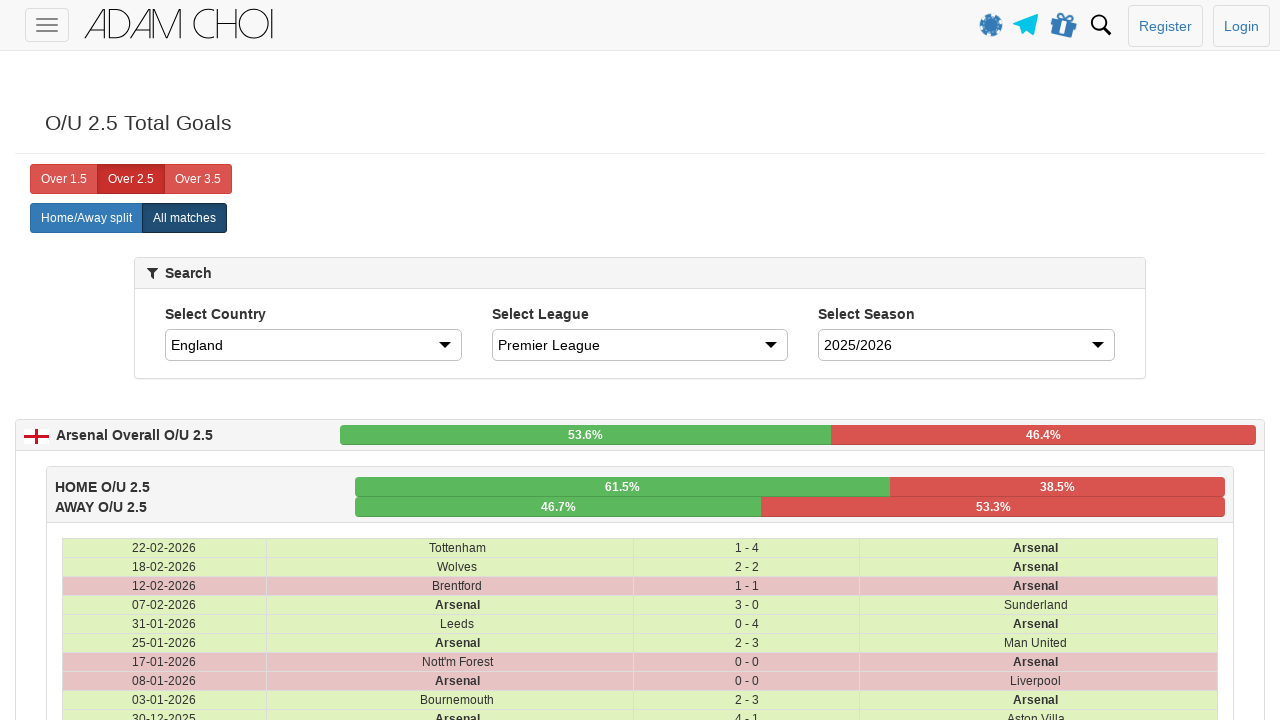

Match data table loaded successfully
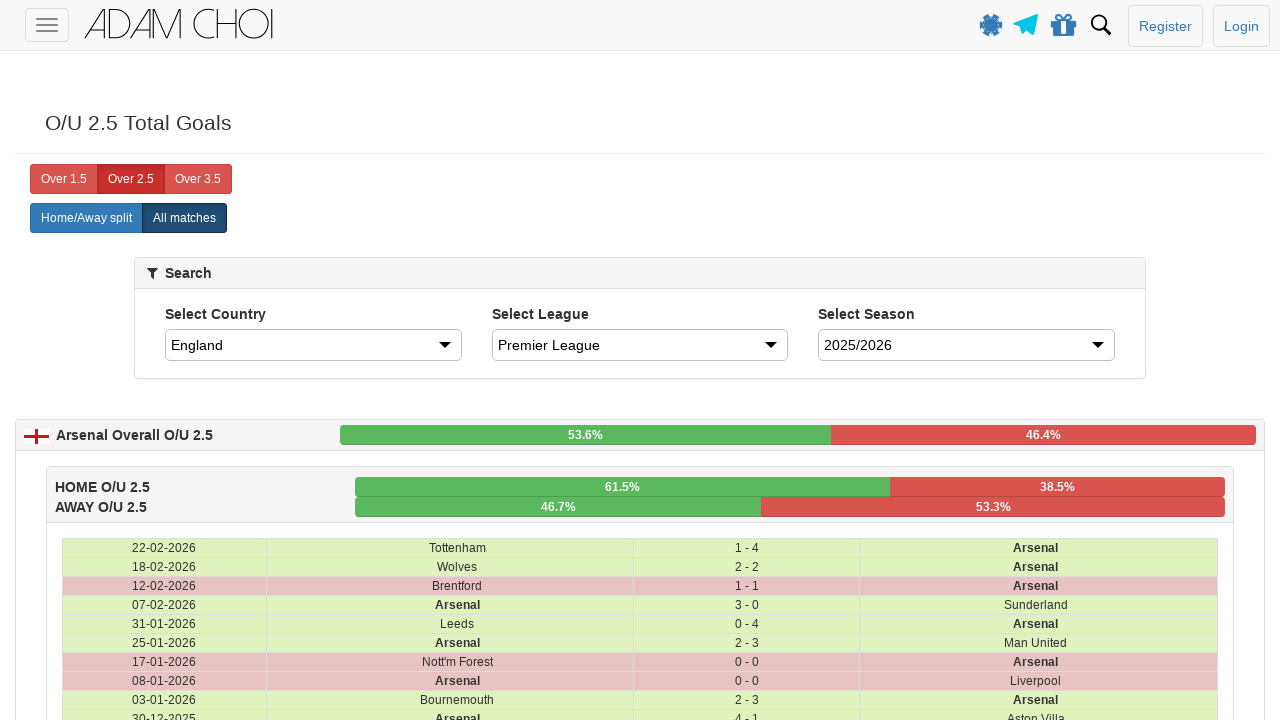

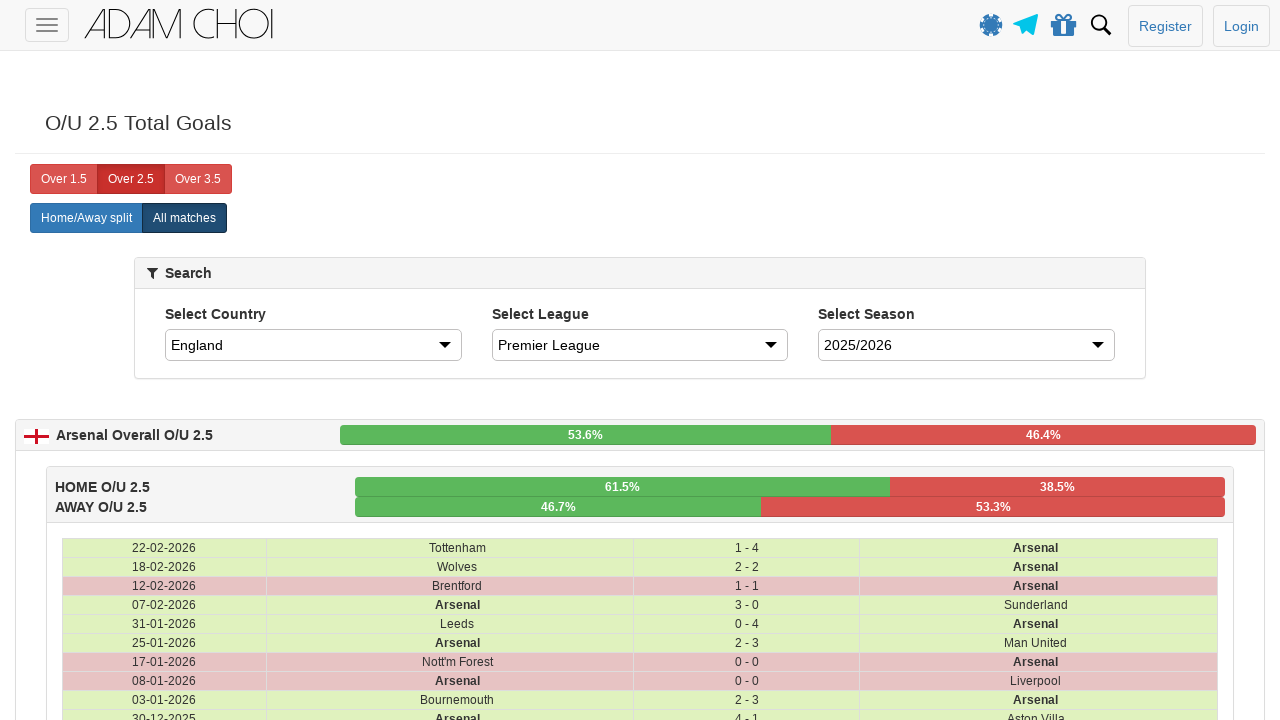